Navigates to OrangeHRM login page and verifies that the username input field and links are present on the page

Starting URL: https://opensource-demo.orangehrmlive.com/web/index.php/auth/login

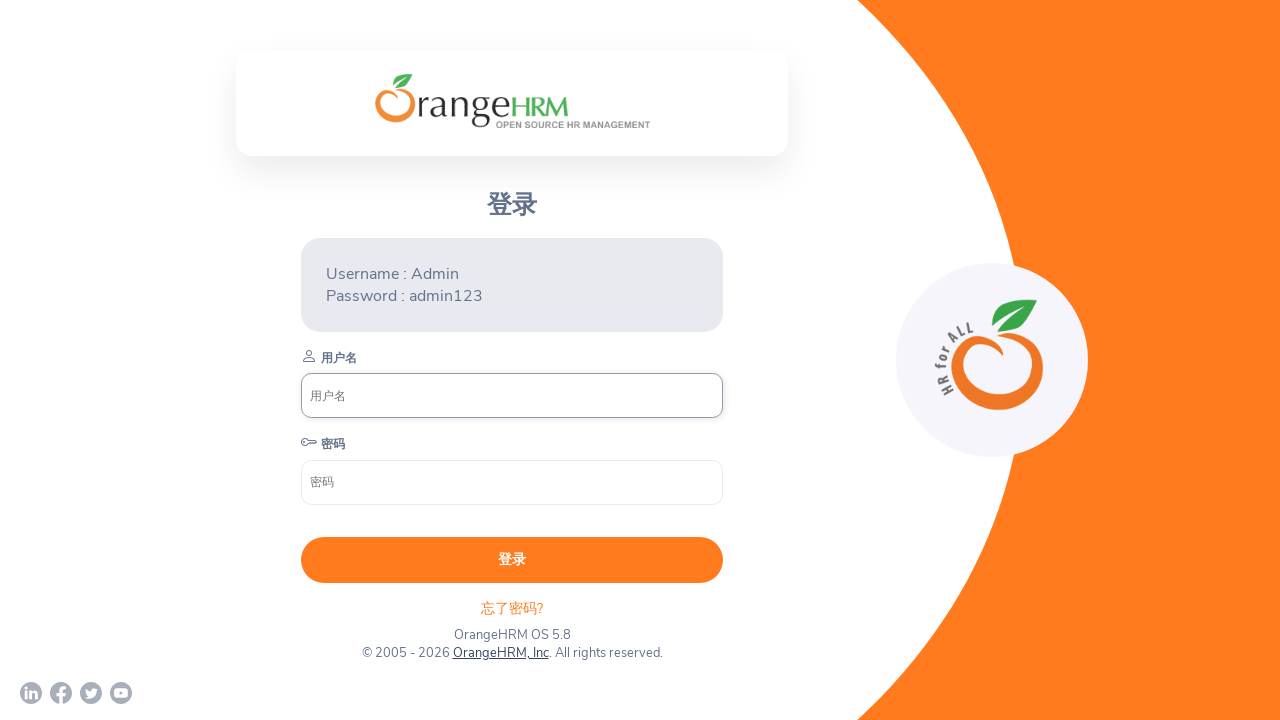

Waited for username input field to be present on login page
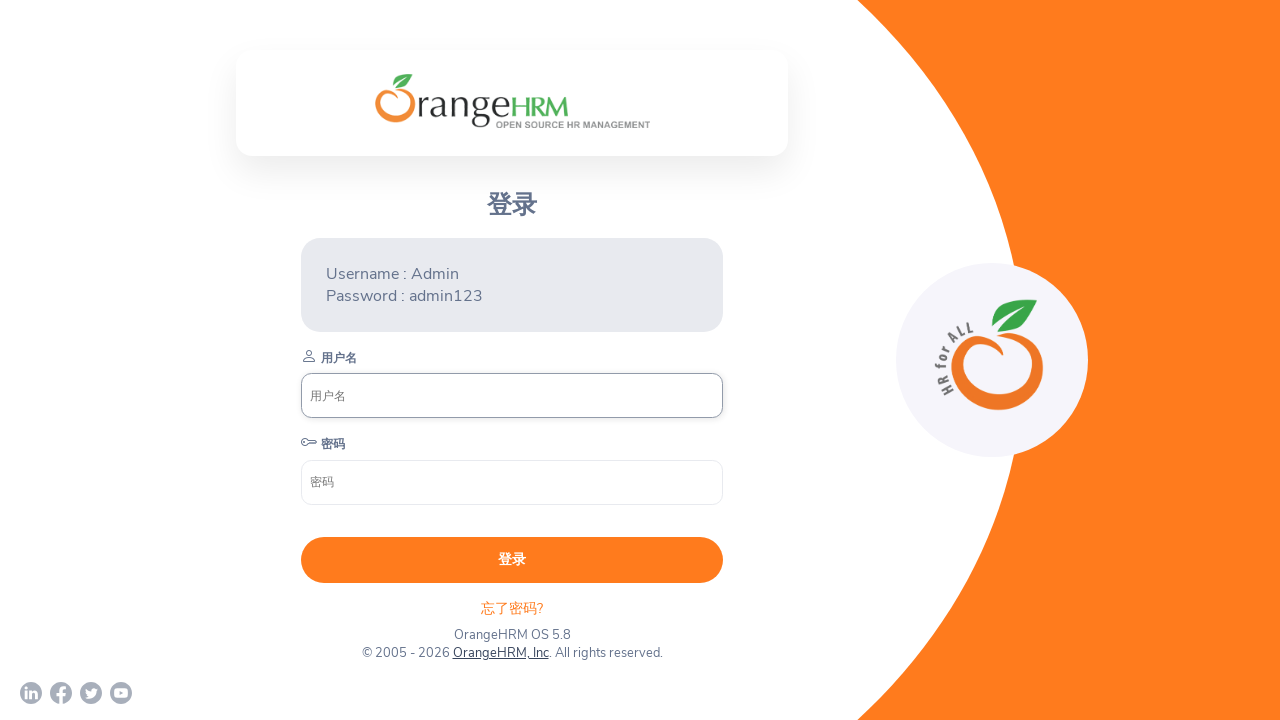

Located username input field
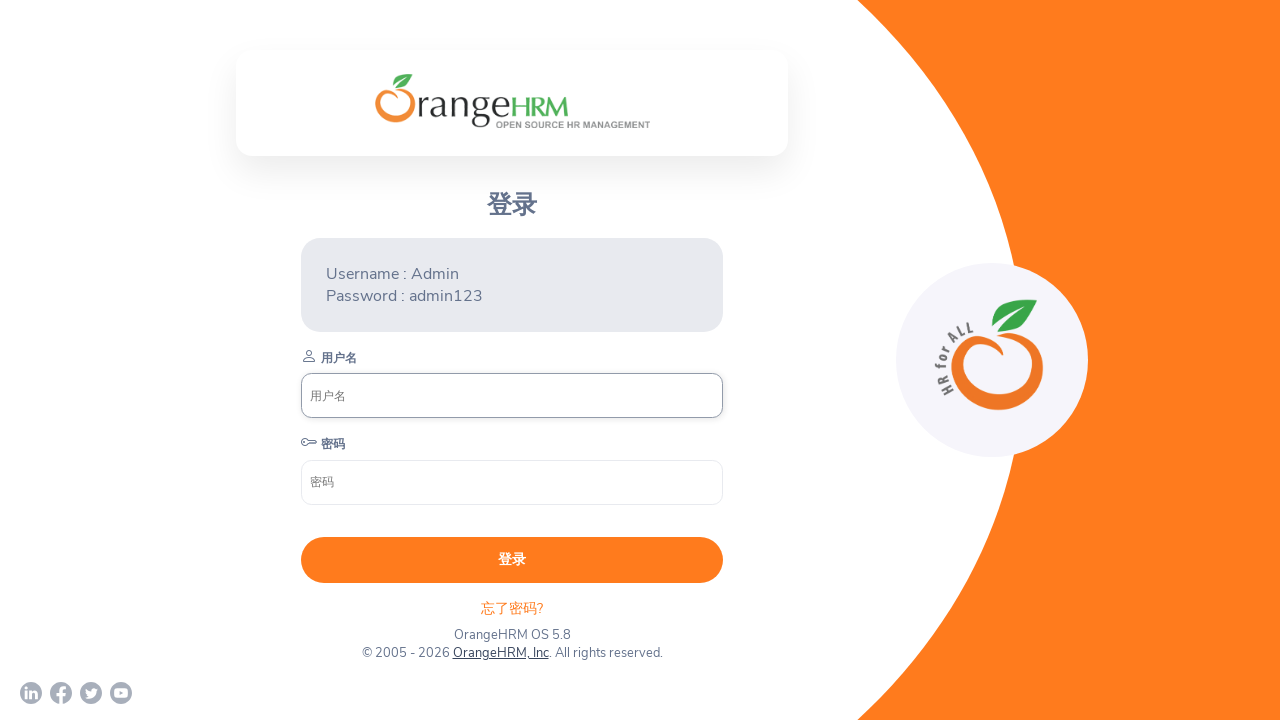

Username input field is visible
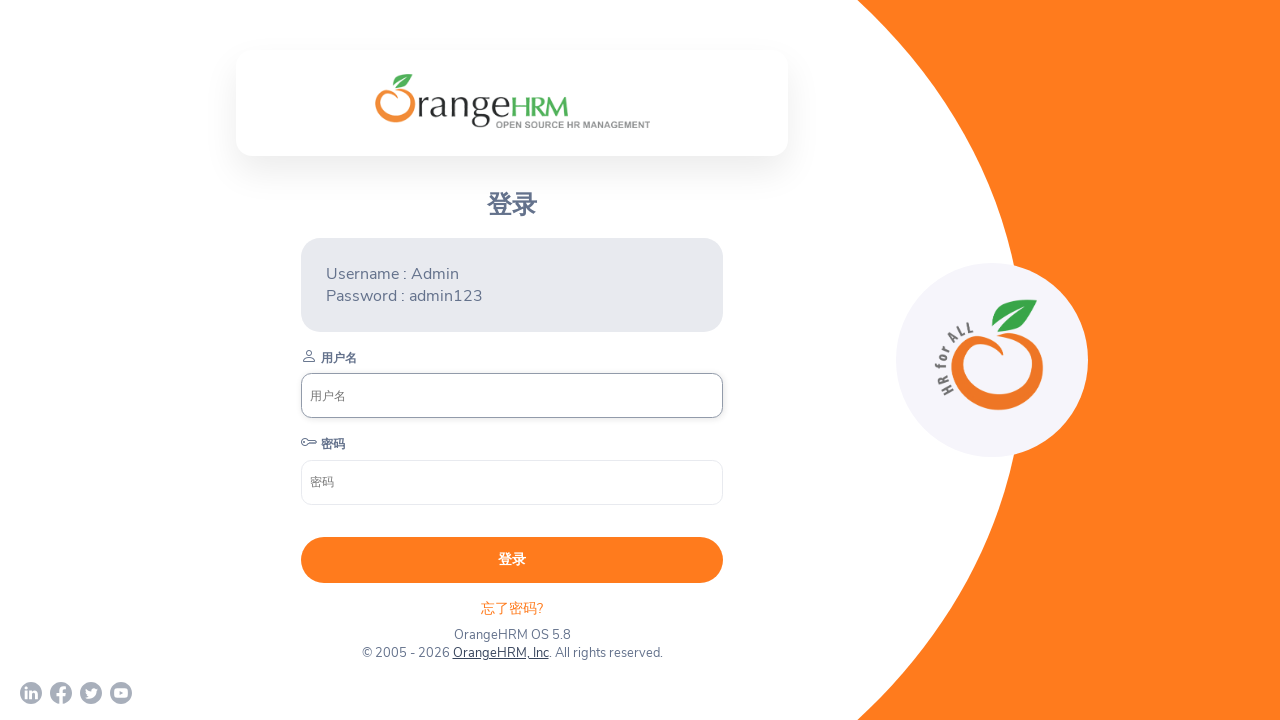

Verified that links are present on the page
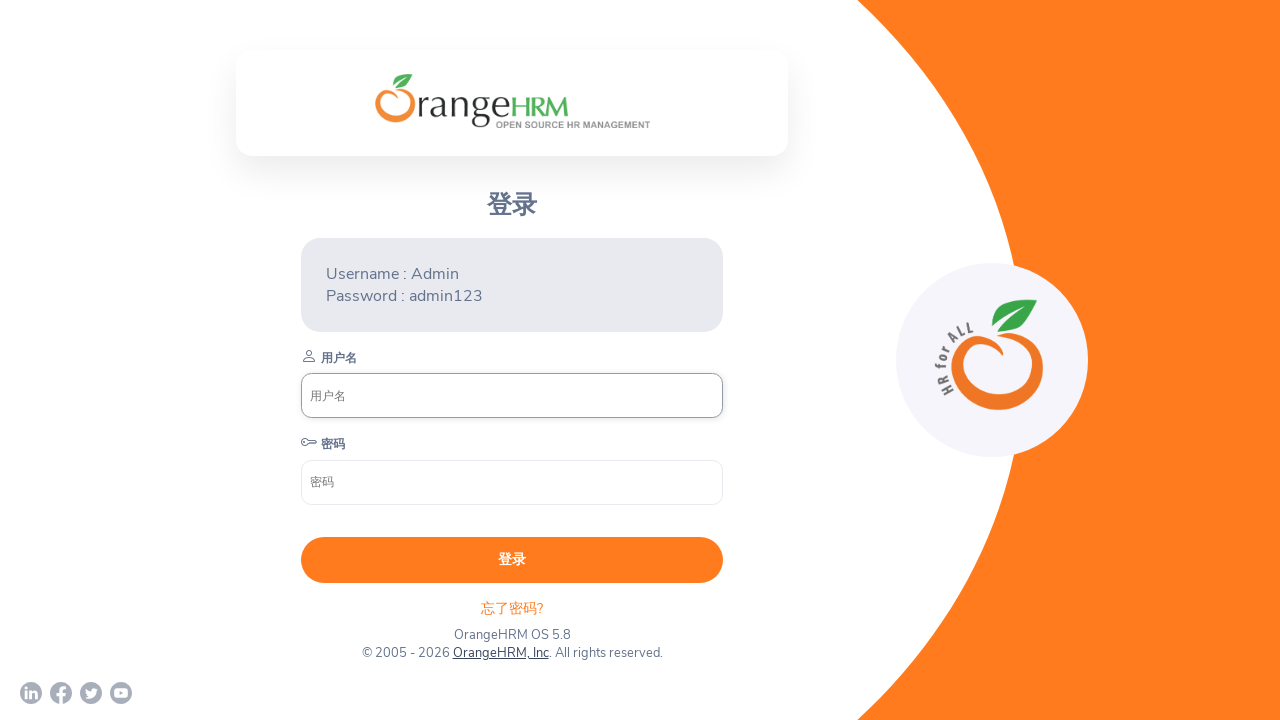

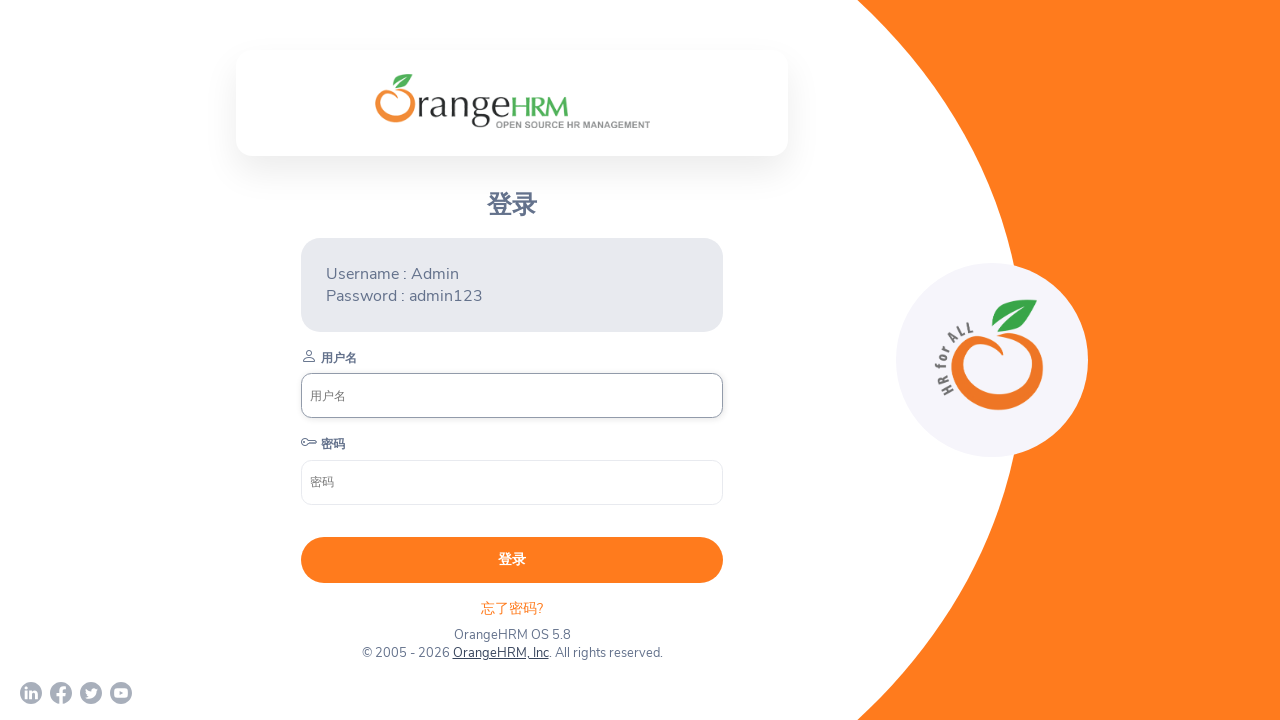